Tests dropdown selection functionality by navigating to a free trial form and selecting "India" from the country dropdown list

Starting URL: https://www.orangehrm.com/en/30-day-free-trial

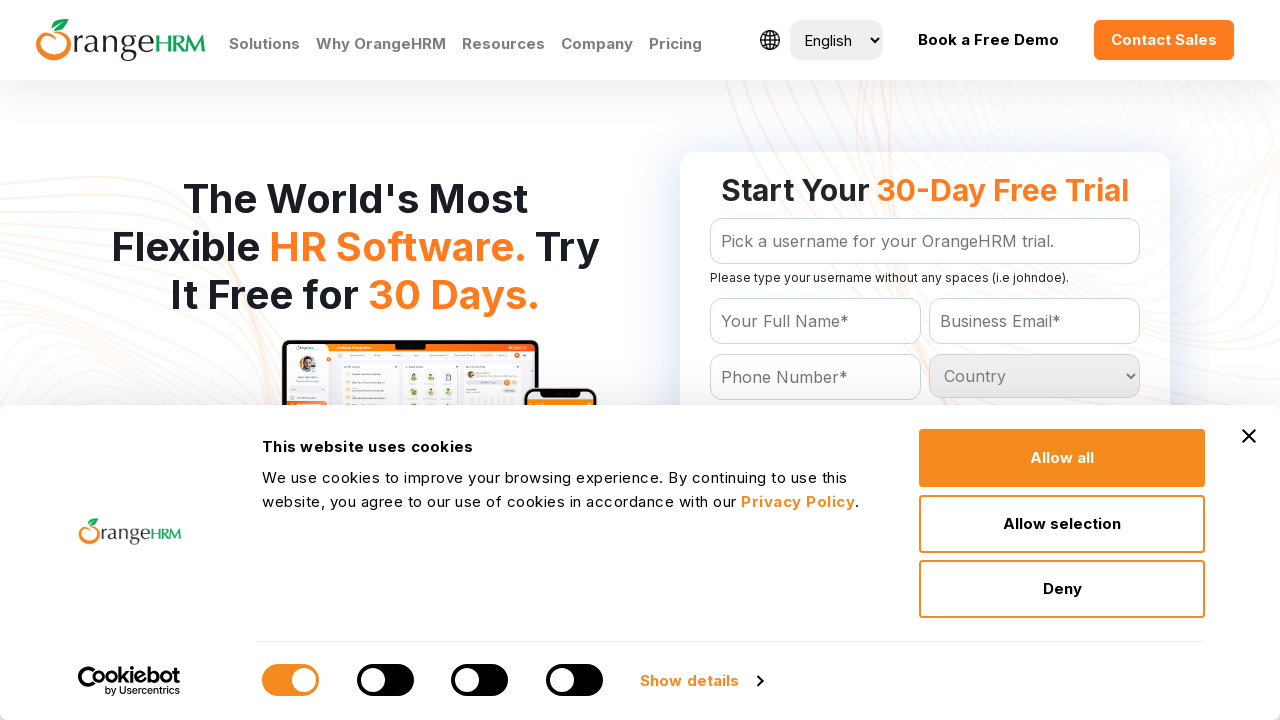

Country dropdown selector loaded
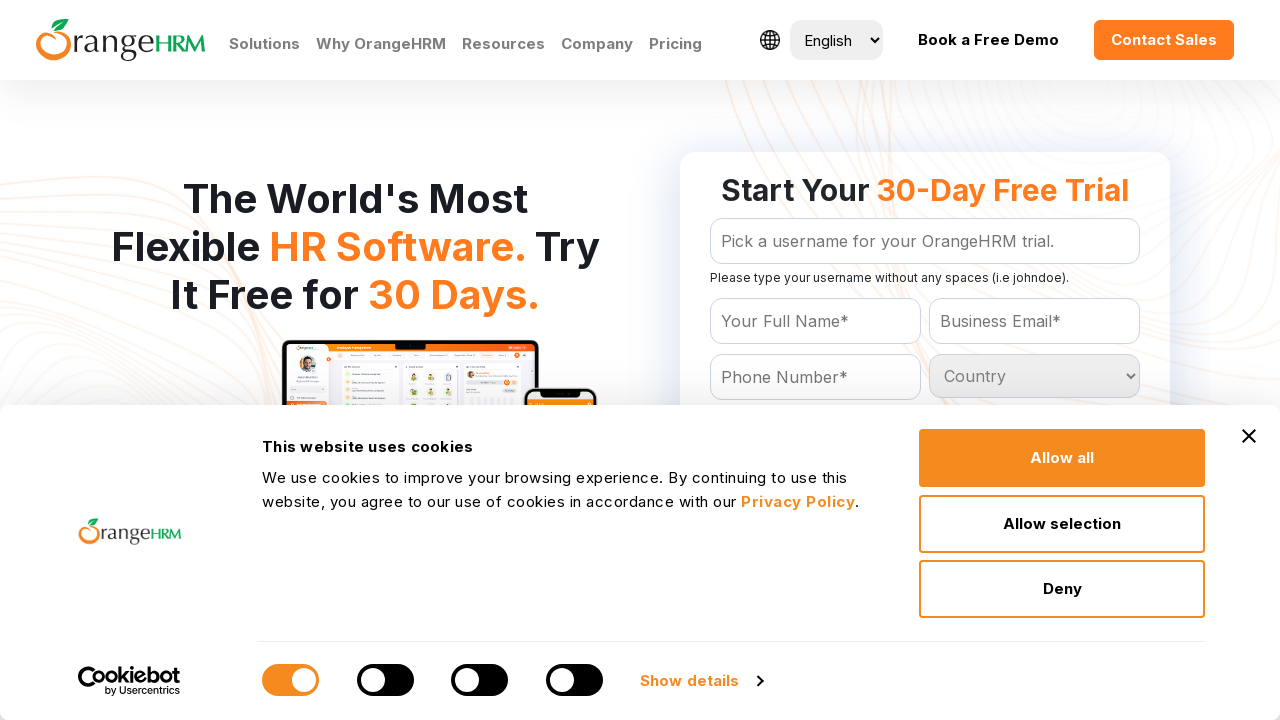

Selected 'India' from country dropdown on #Form_getForm_Country
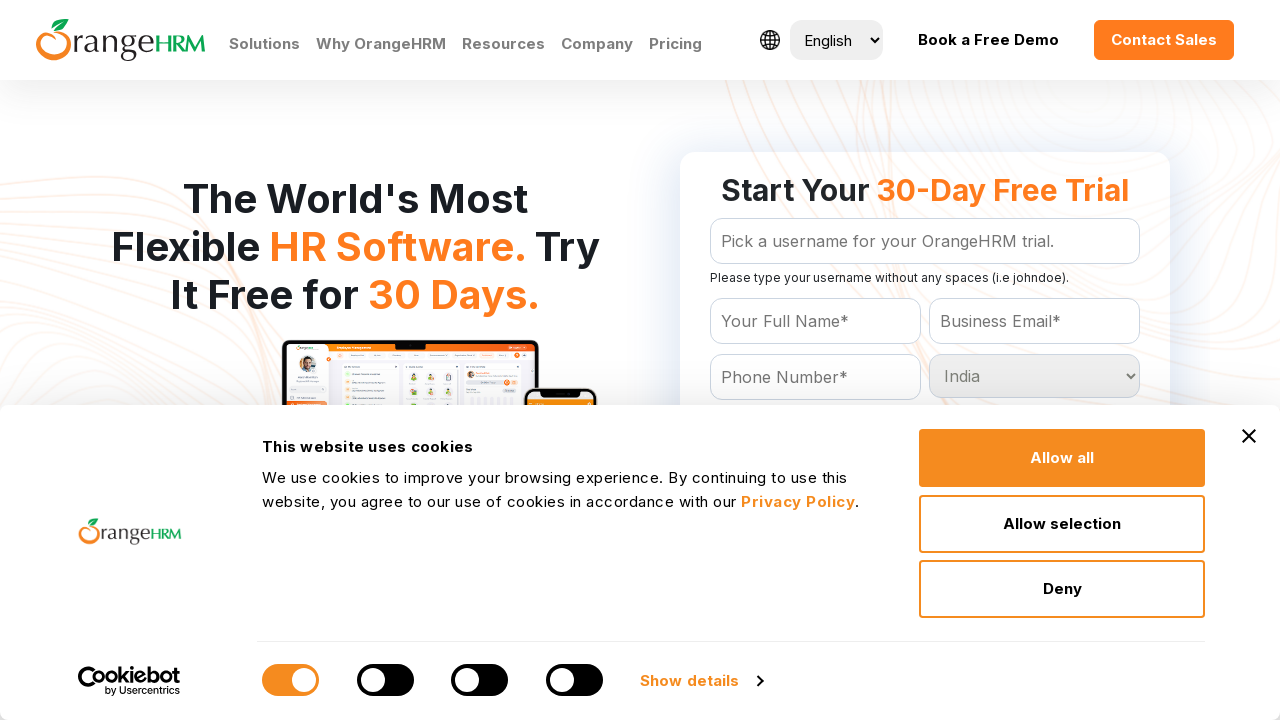

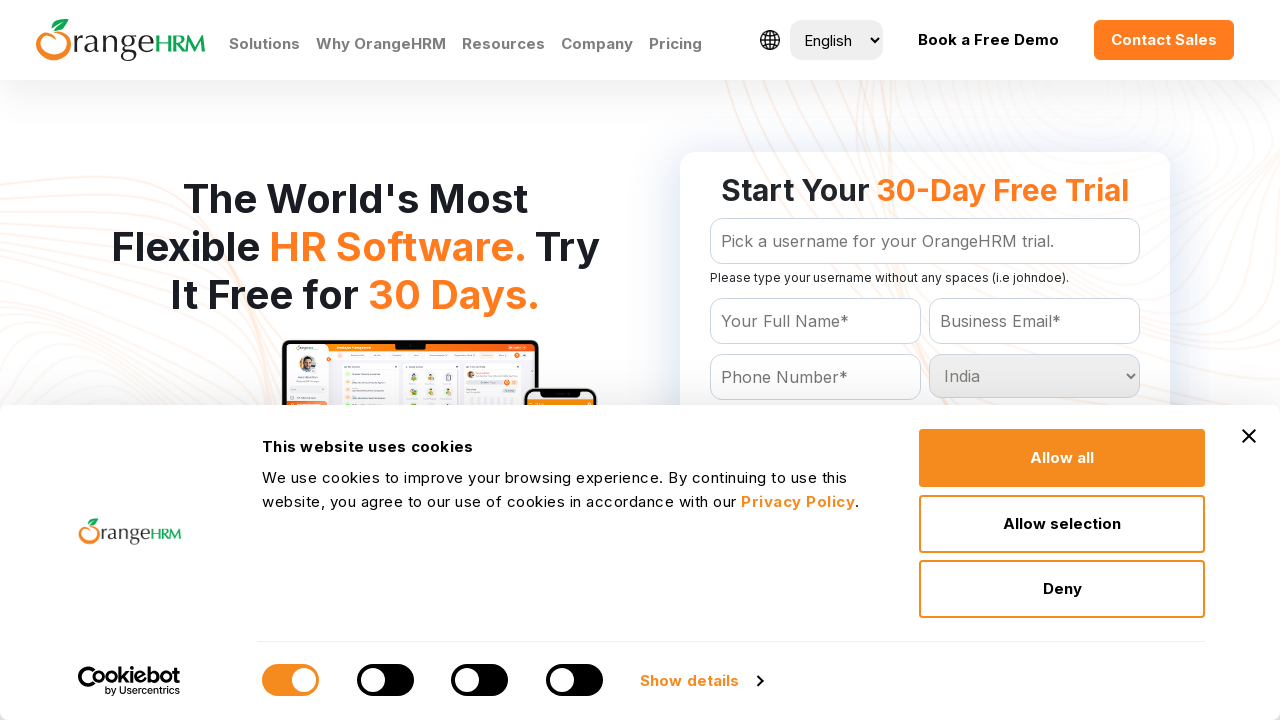